Tests explicit wait functionality by waiting for a countdown timer element to become visible with a specific time value

Starting URL: https://automationfc.github.io/fluent-wait/

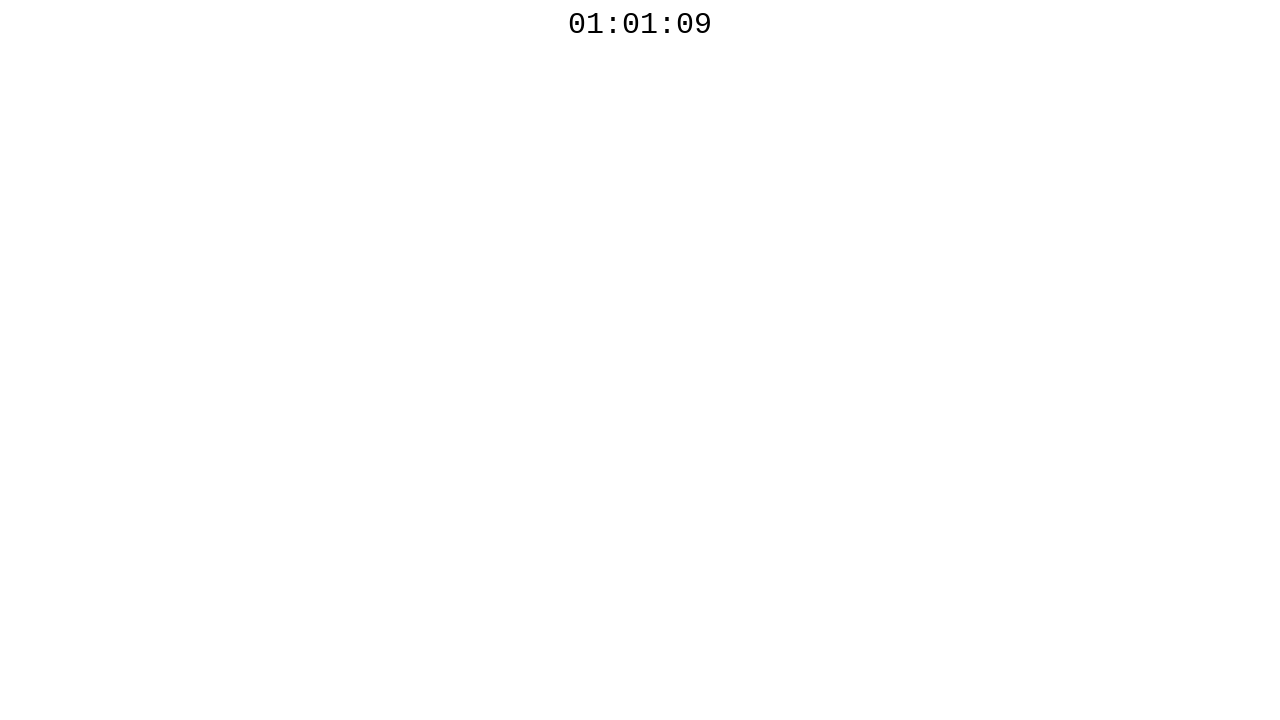

Waited for countdown timer element to become visible with text '01:01:00'
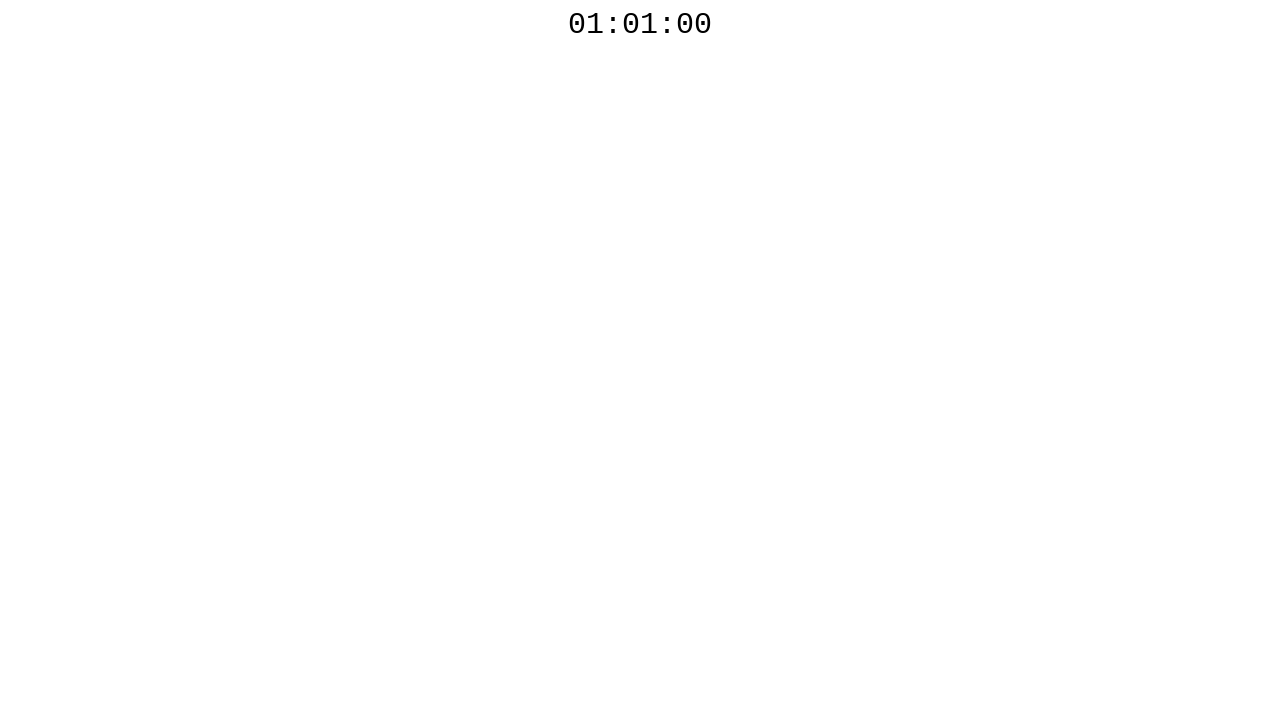

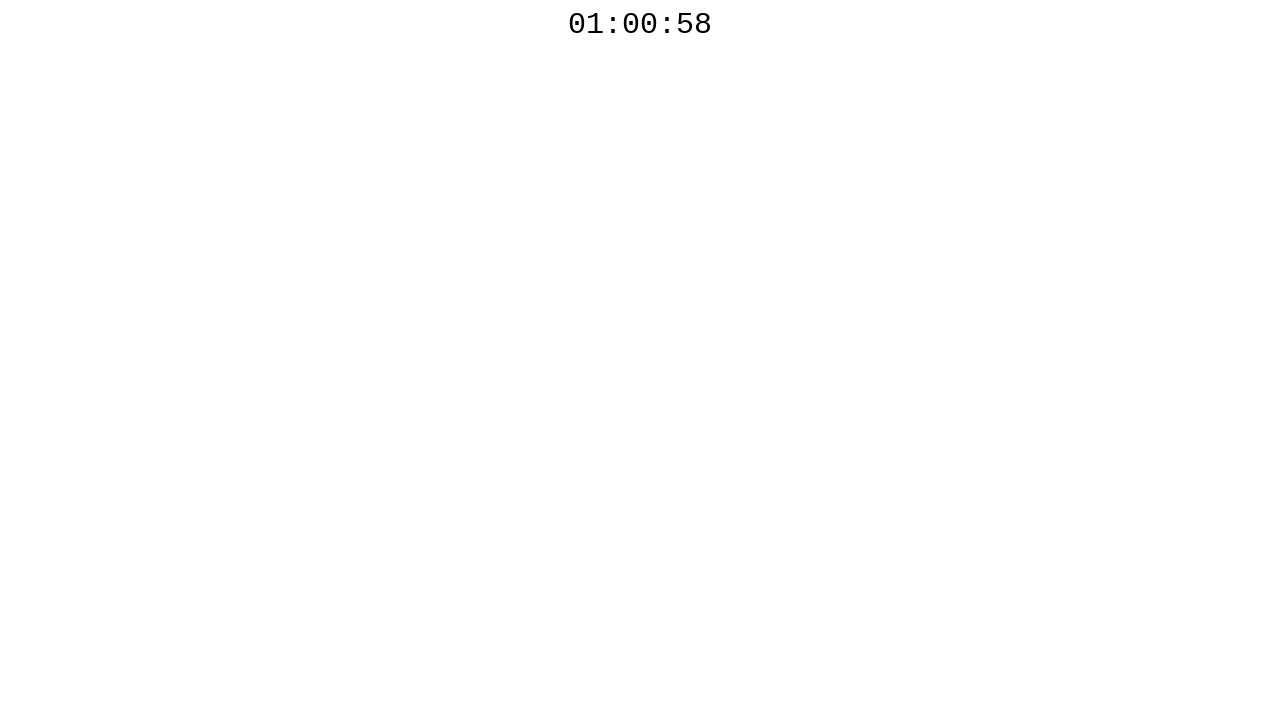